Tests clicking the first checkbox (option1) on the automation practice page

Starting URL: https://rahulshettyacademy.com/AutomationPractice/

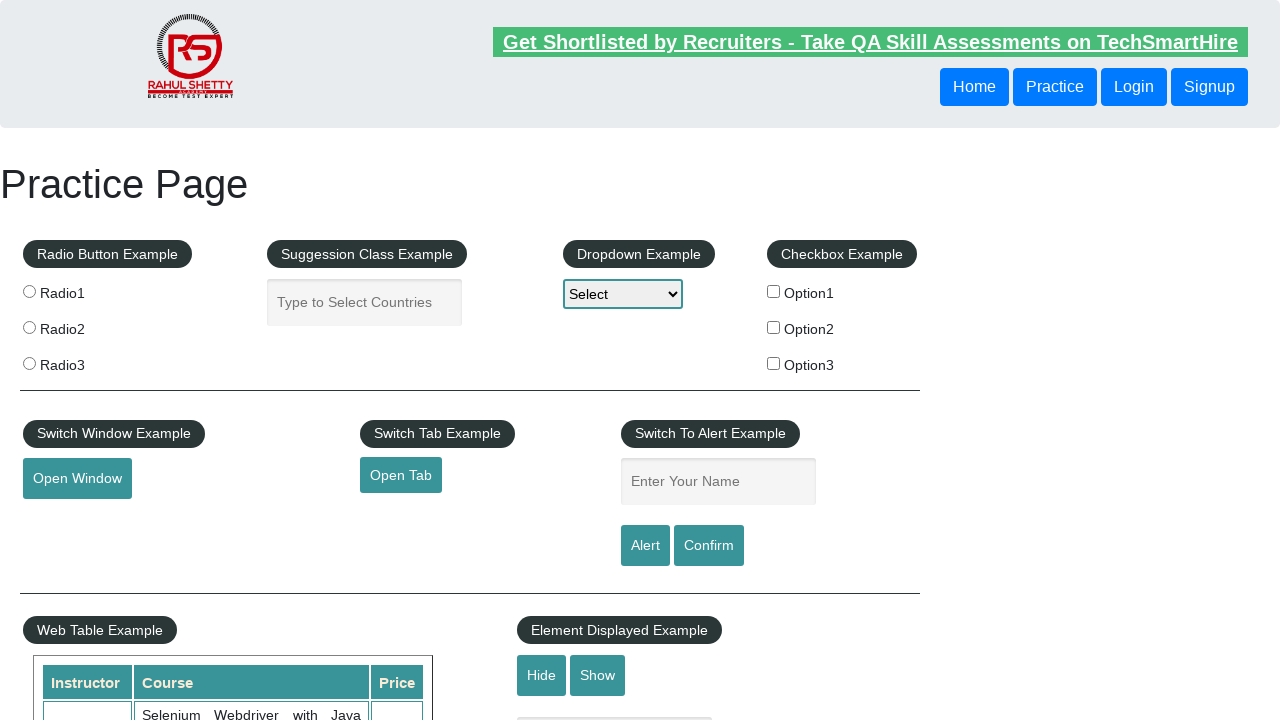

Clicked the first checkbox (option1) on the automation practice page at (774, 291) on input[value='option1']
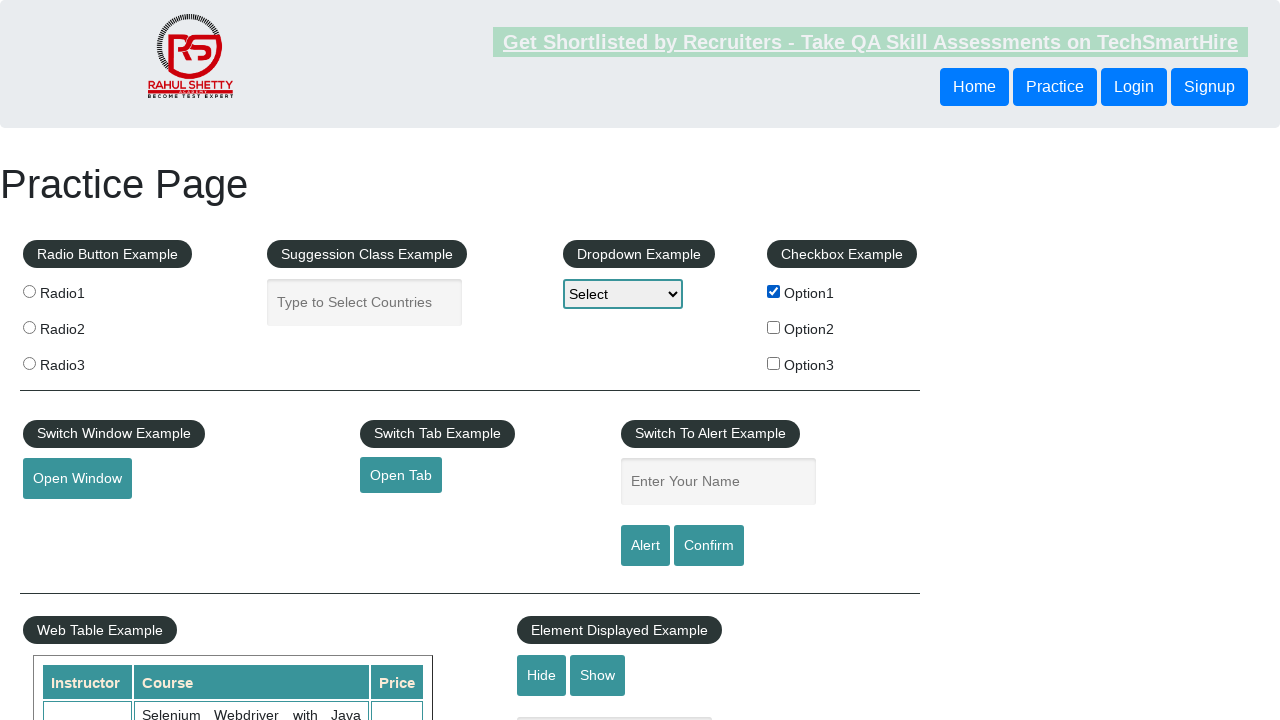

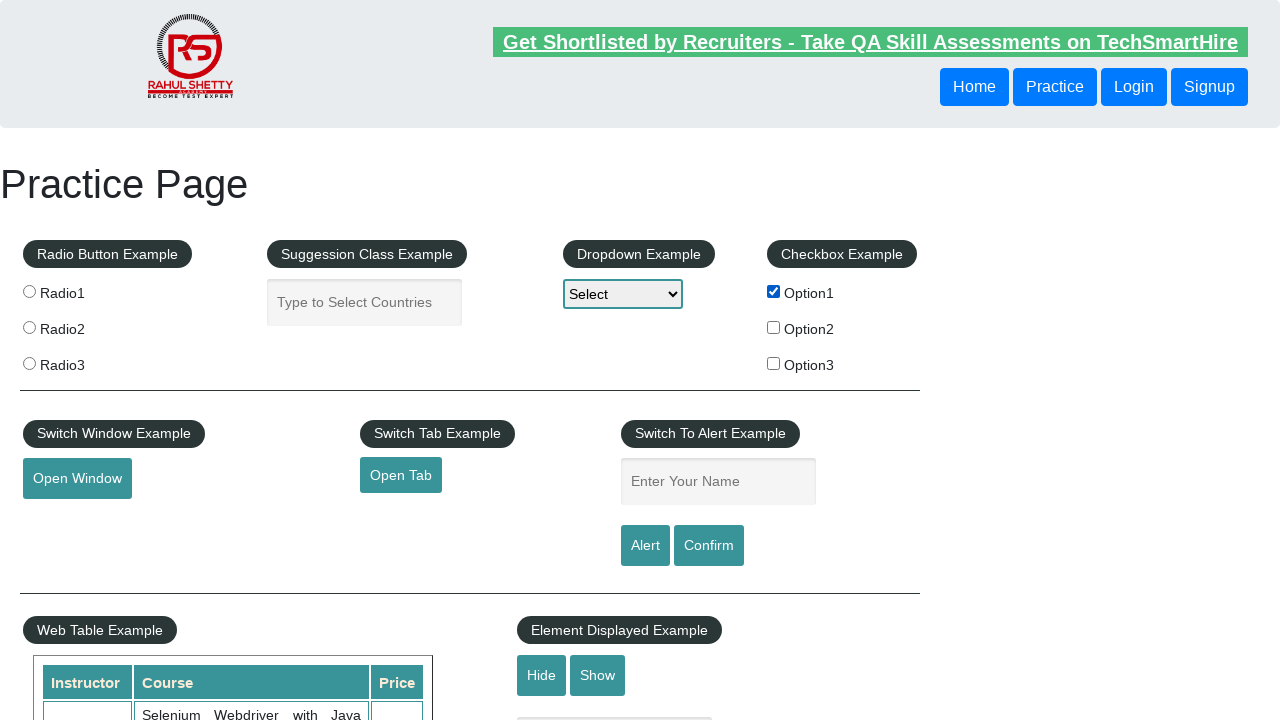